Verifies URL doesn't contain anchor initially, clicks Get Started button, then verifies URL contains anchor

Starting URL: https://practice.sdetunicorns.com/

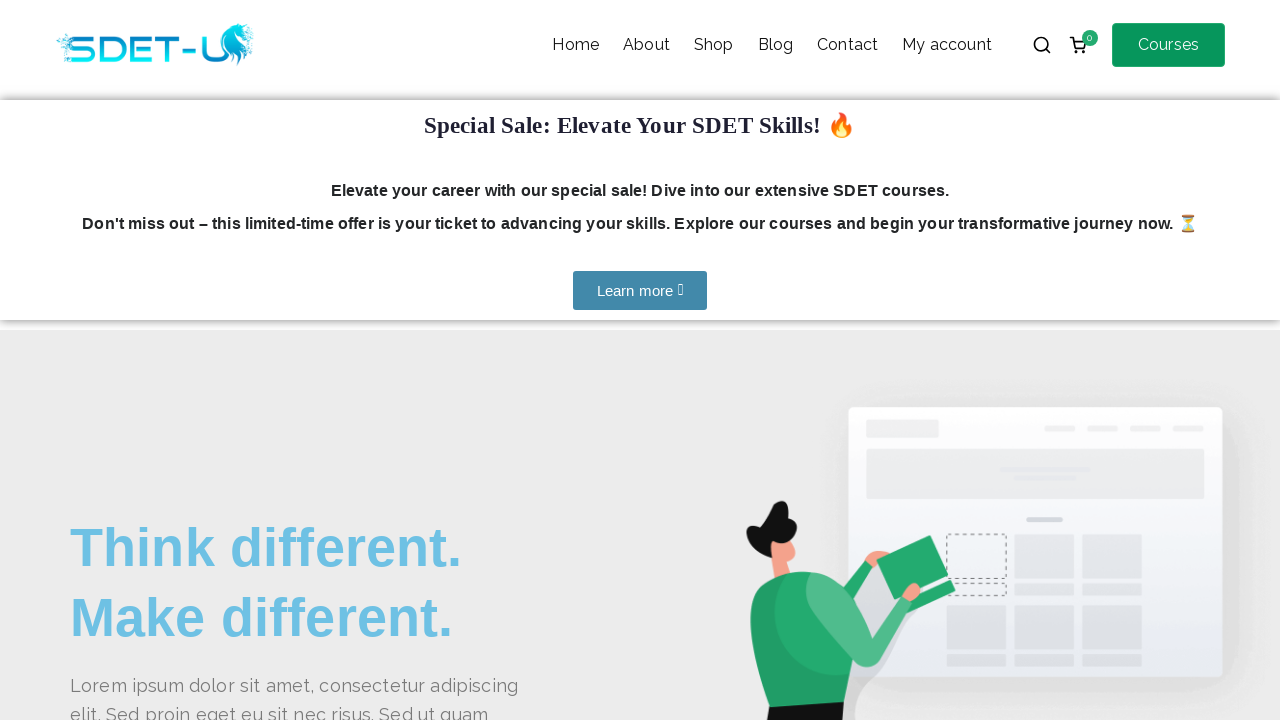

Verified URL does not contain #get-started anchor initially
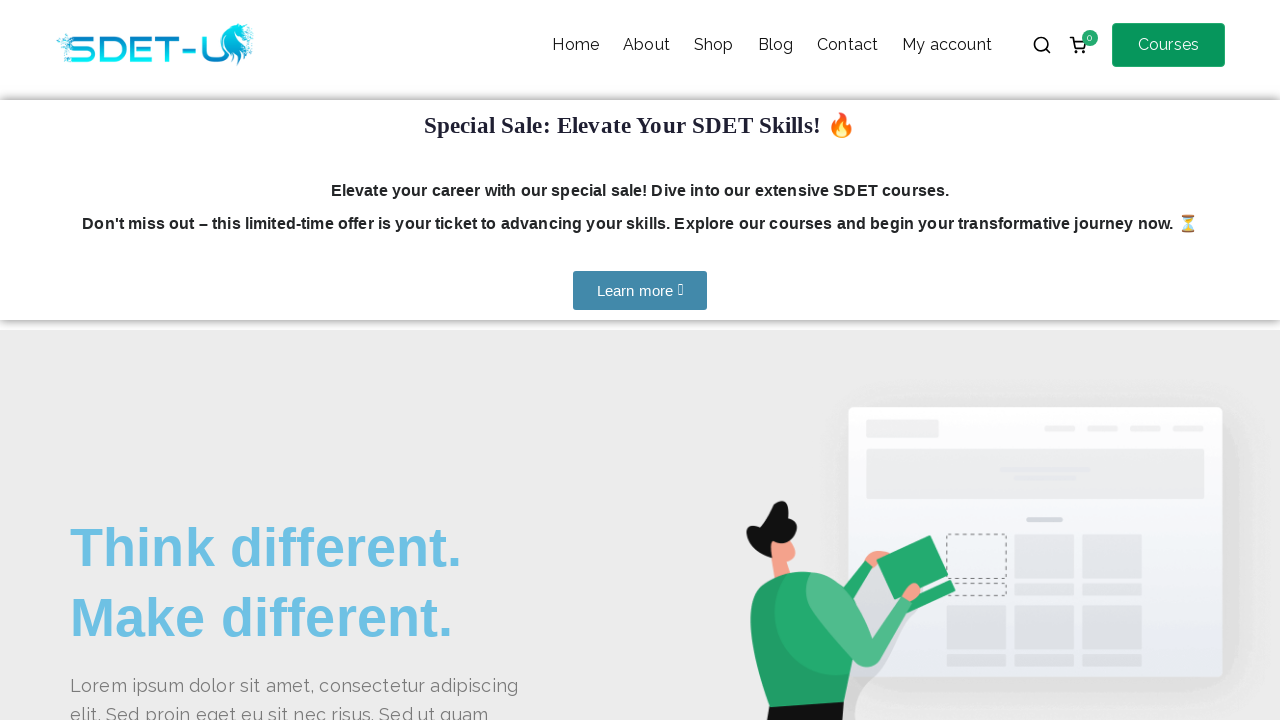

Clicked Get Started button using CSS selector at (140, 361) on #get-started
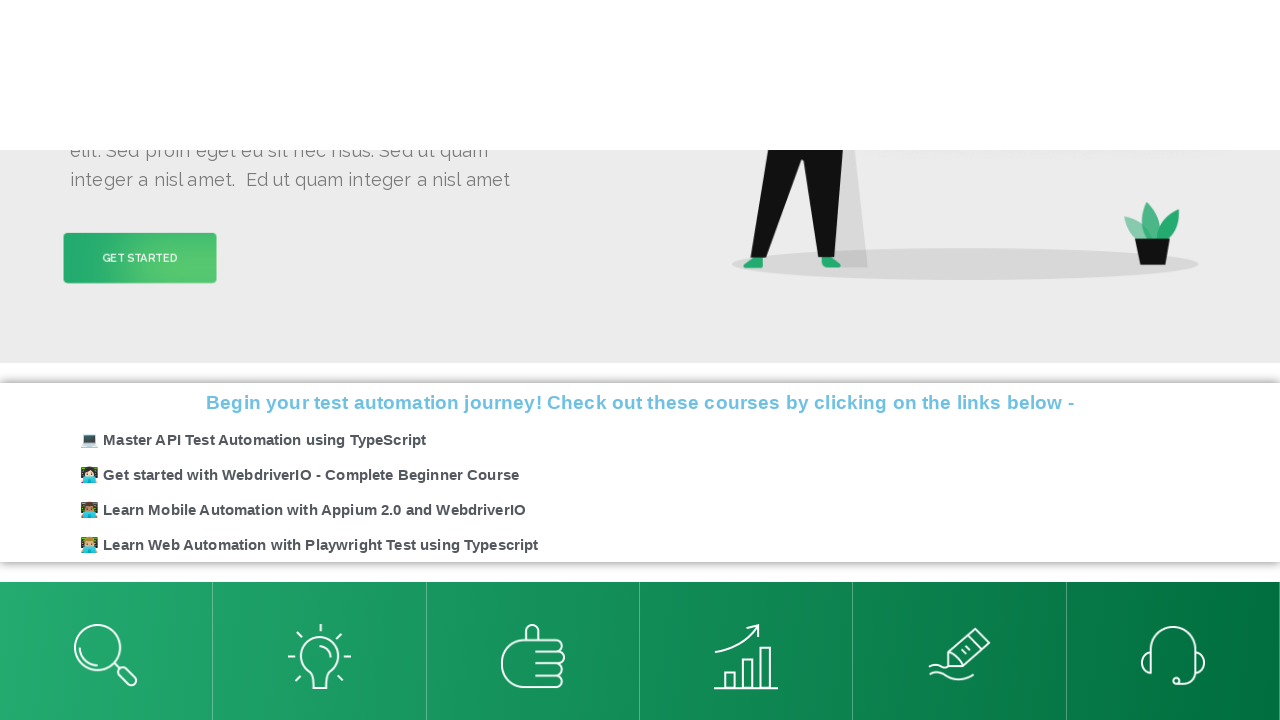

Verified URL now contains #get-started anchor after clicking Get Started button
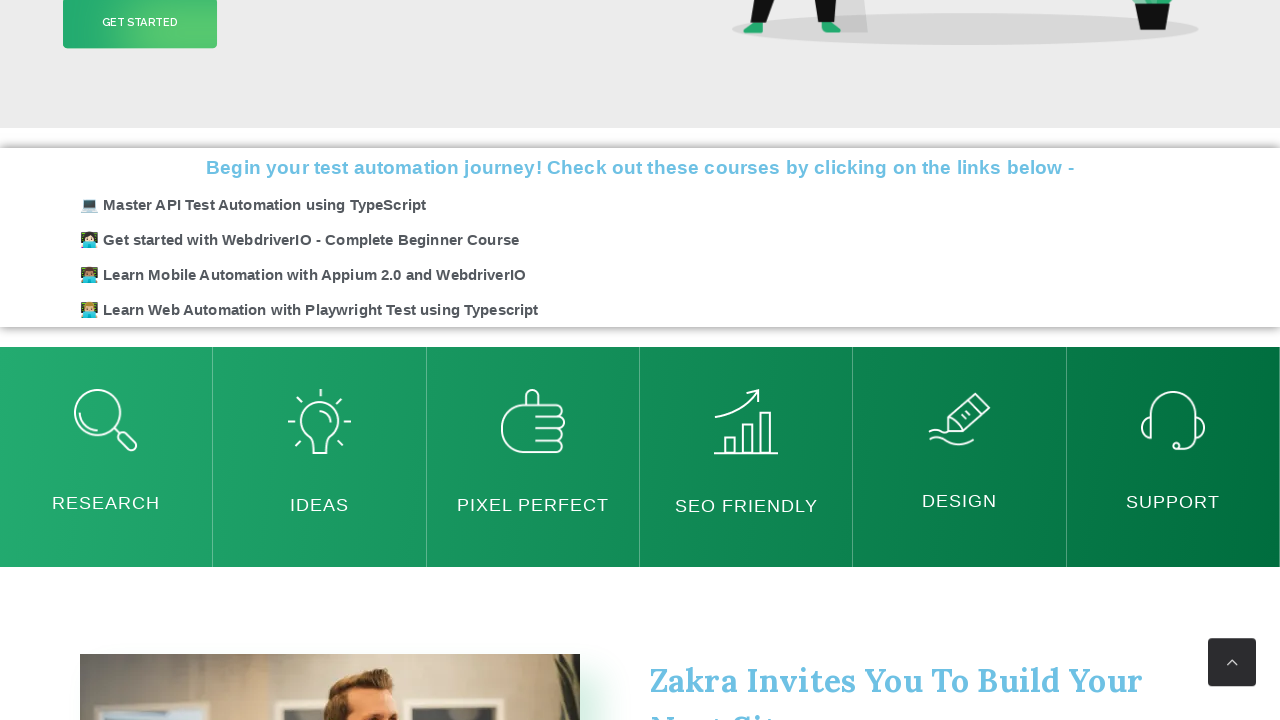

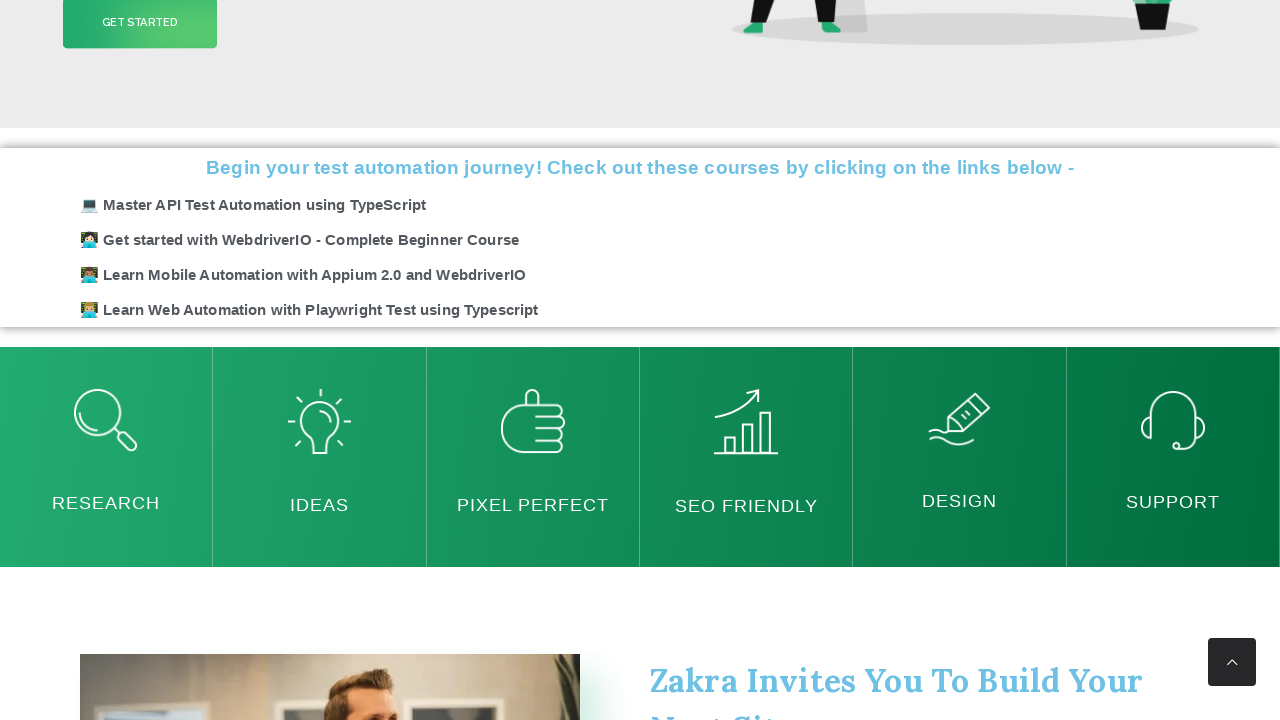